Tests that todo data persists after page reload

Starting URL: https://demo.playwright.dev/todomvc

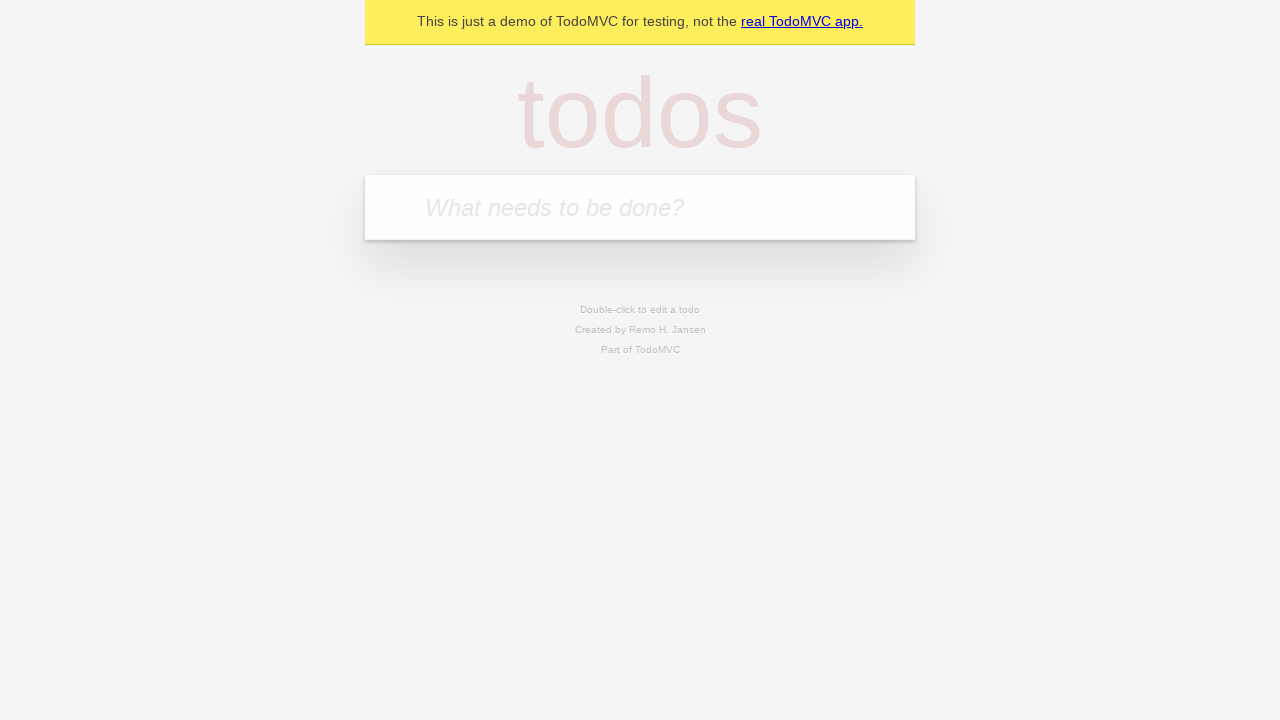

Filled todo input with 'buy some cheese' on internal:attr=[placeholder="What needs to be done?"i]
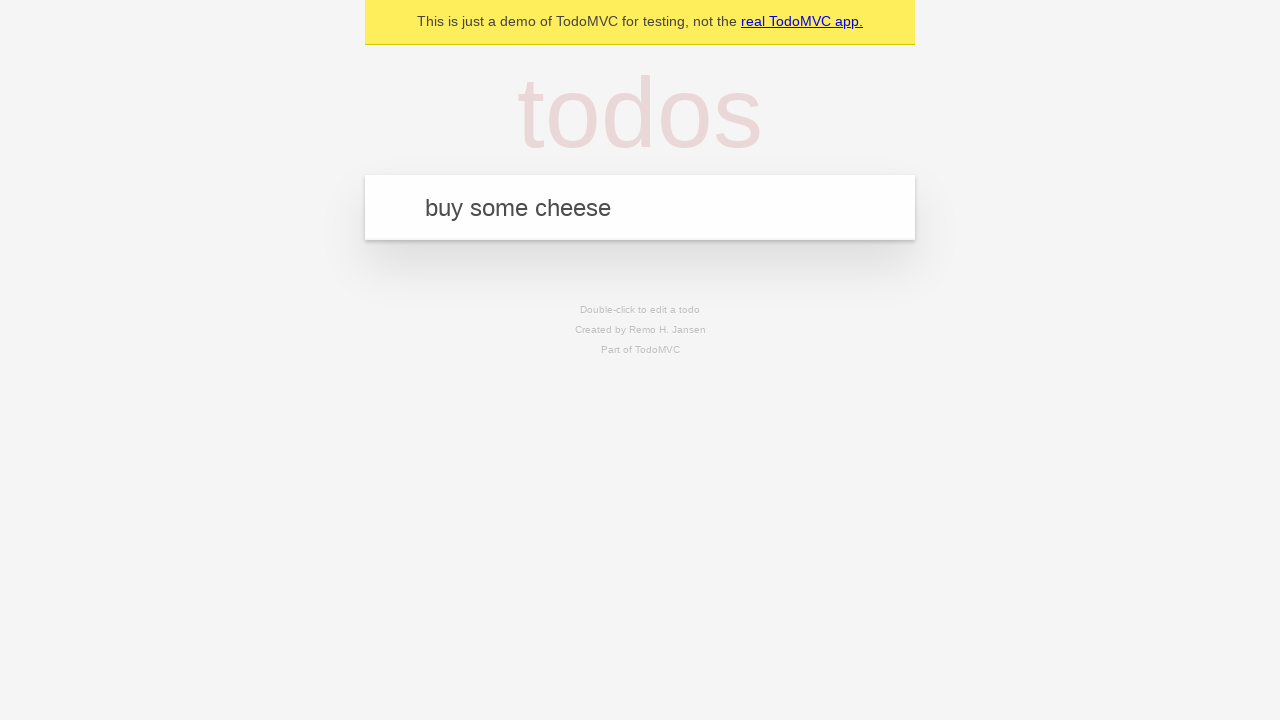

Pressed Enter to create first todo item on internal:attr=[placeholder="What needs to be done?"i]
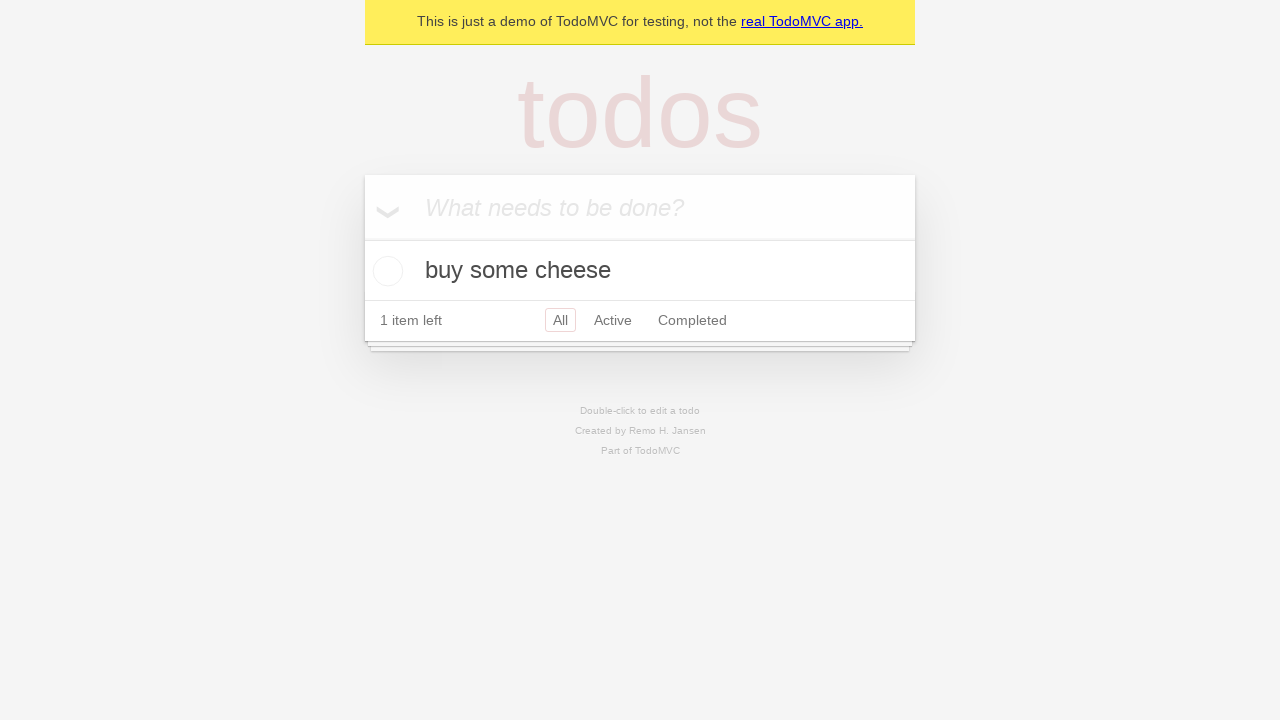

Filled todo input with 'feed the cat' on internal:attr=[placeholder="What needs to be done?"i]
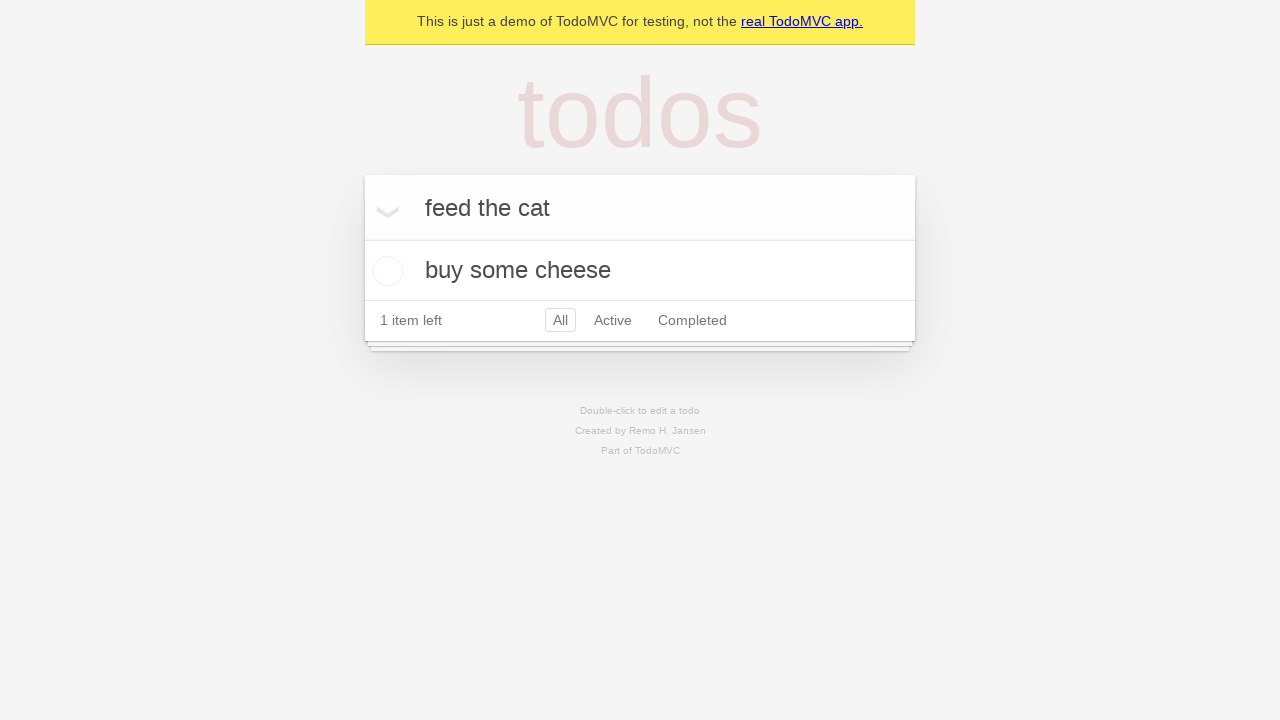

Pressed Enter to create second todo item on internal:attr=[placeholder="What needs to be done?"i]
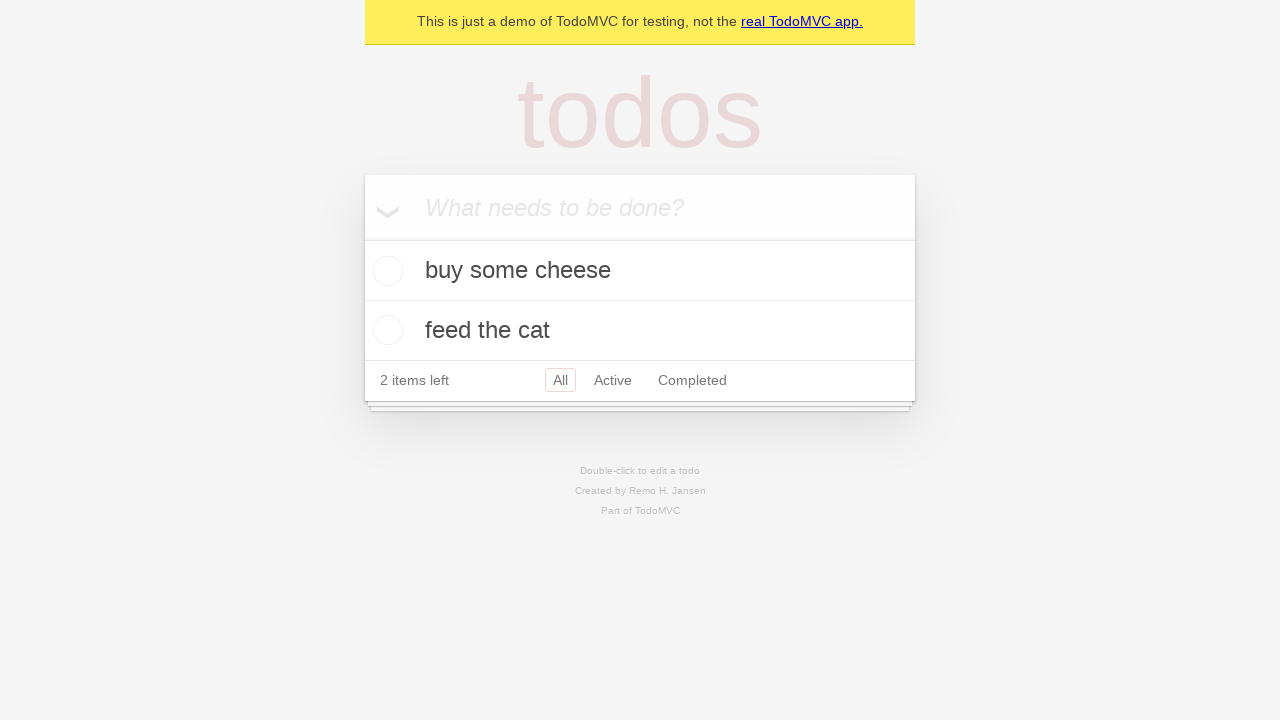

Checked the first todo item 'buy some cheese' at (385, 271) on internal:testid=[data-testid="todo-item"s] >> nth=0 >> internal:role=checkbox
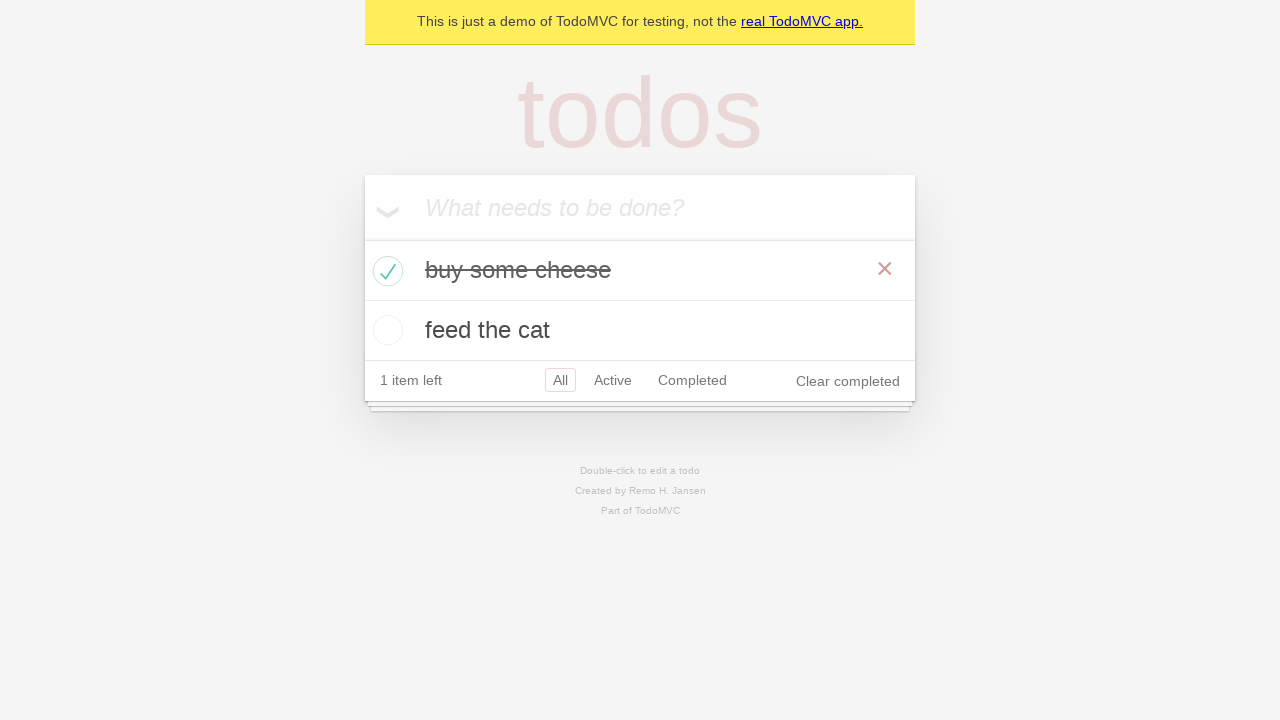

Reloaded the page to test data persistence
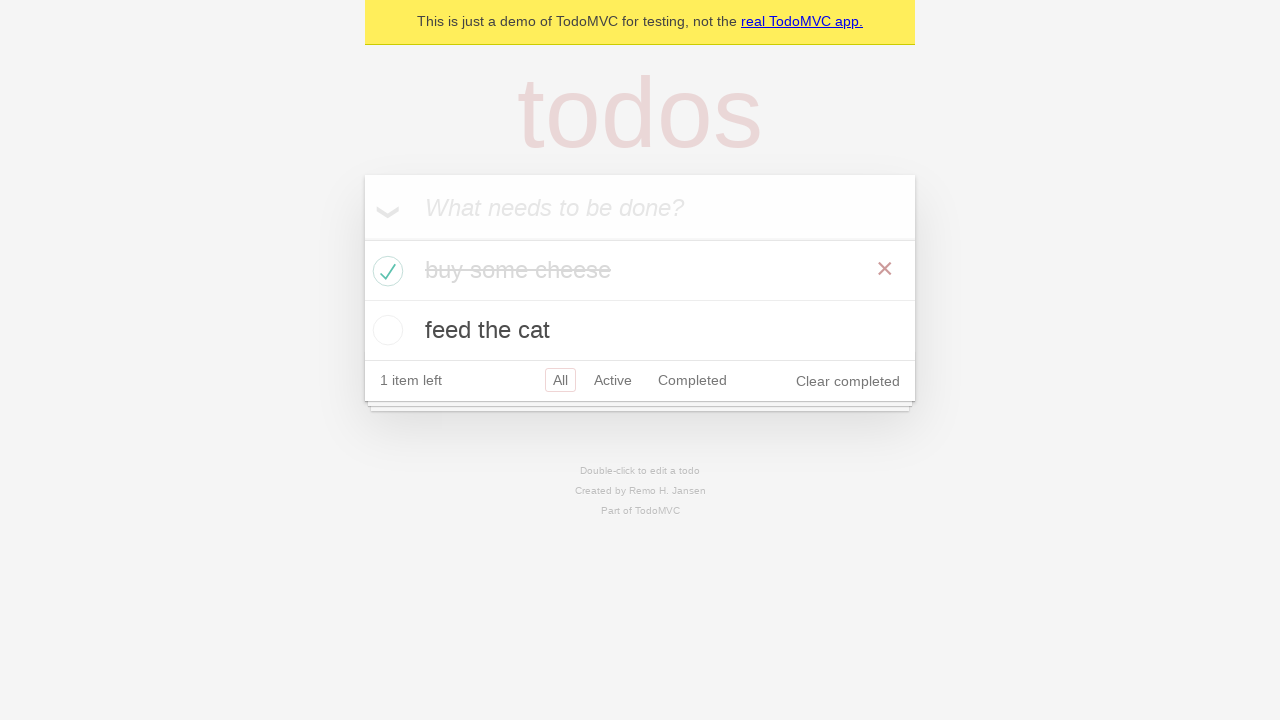

Todo items loaded after page reload
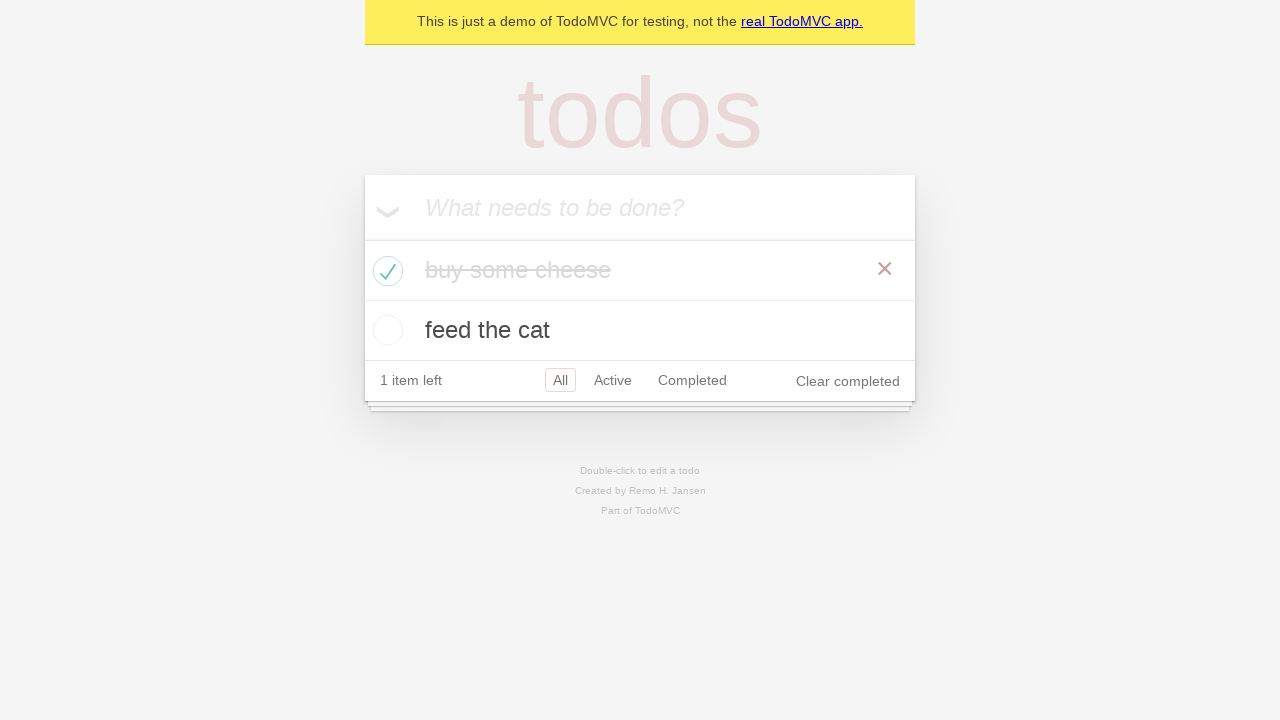

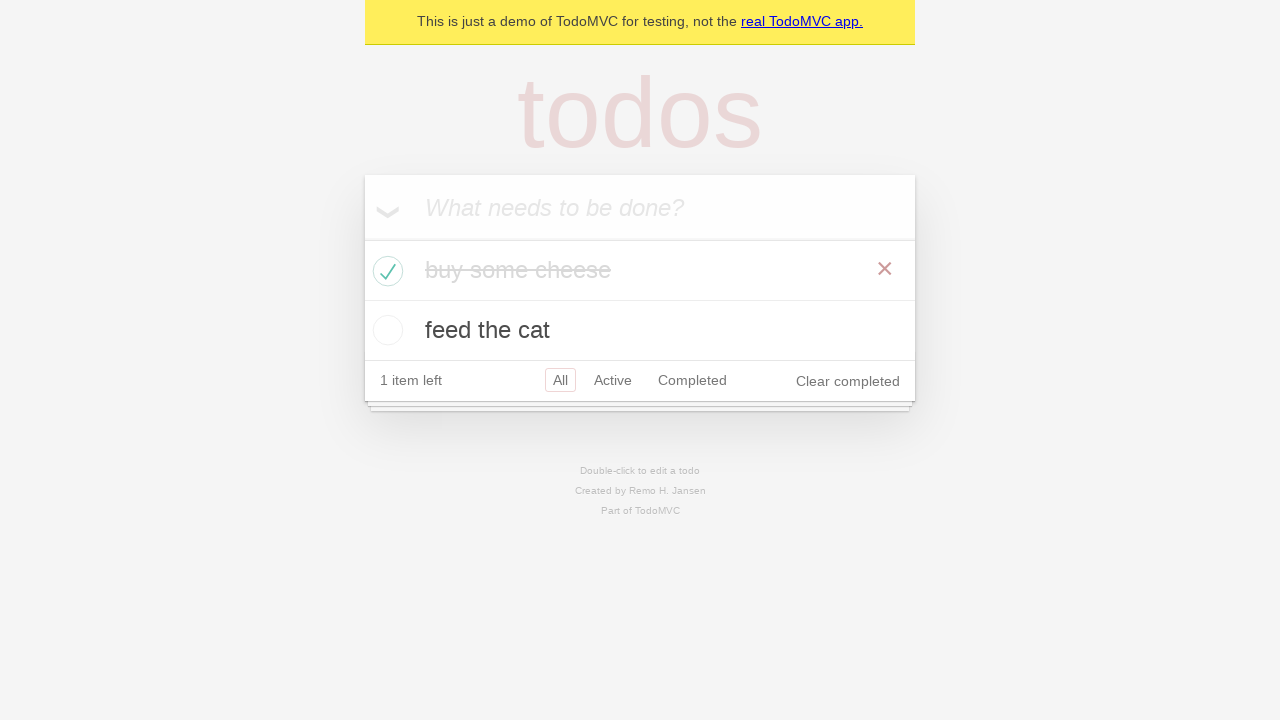